Verifies there are more than 5 links in the footer

Starting URL: https://refactoring.guru/

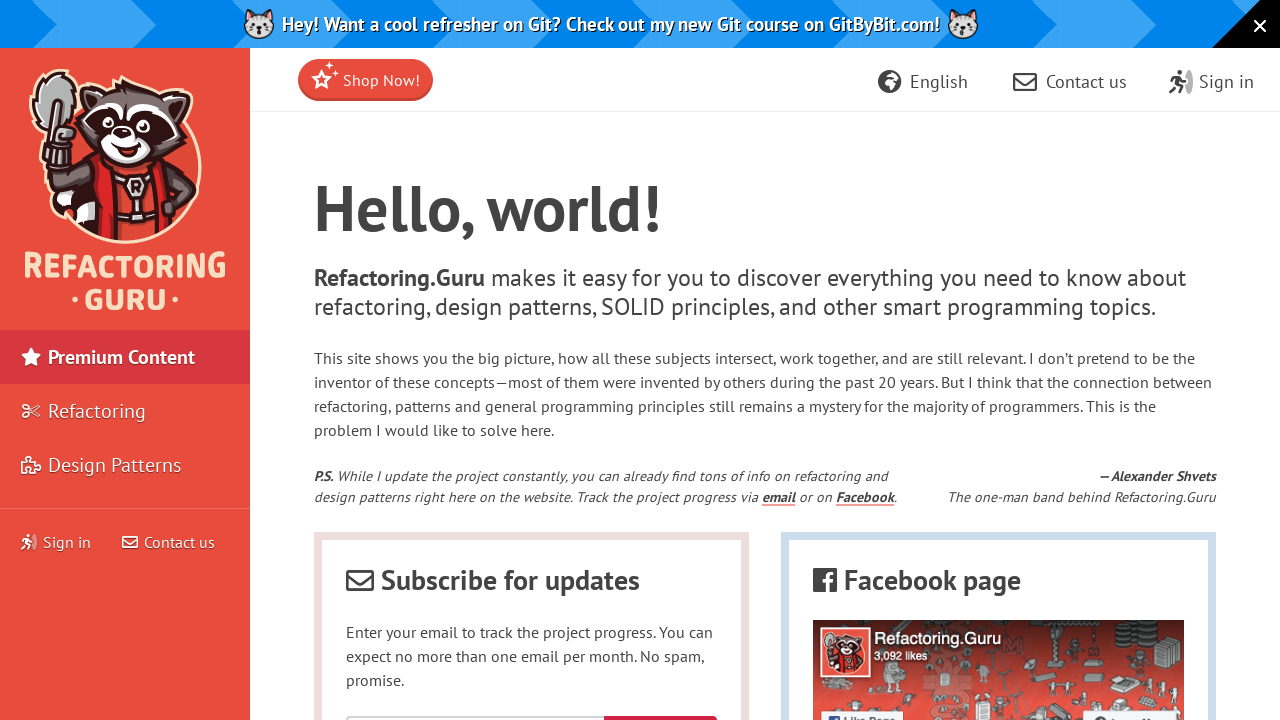

Navigated to https://refactoring.guru/
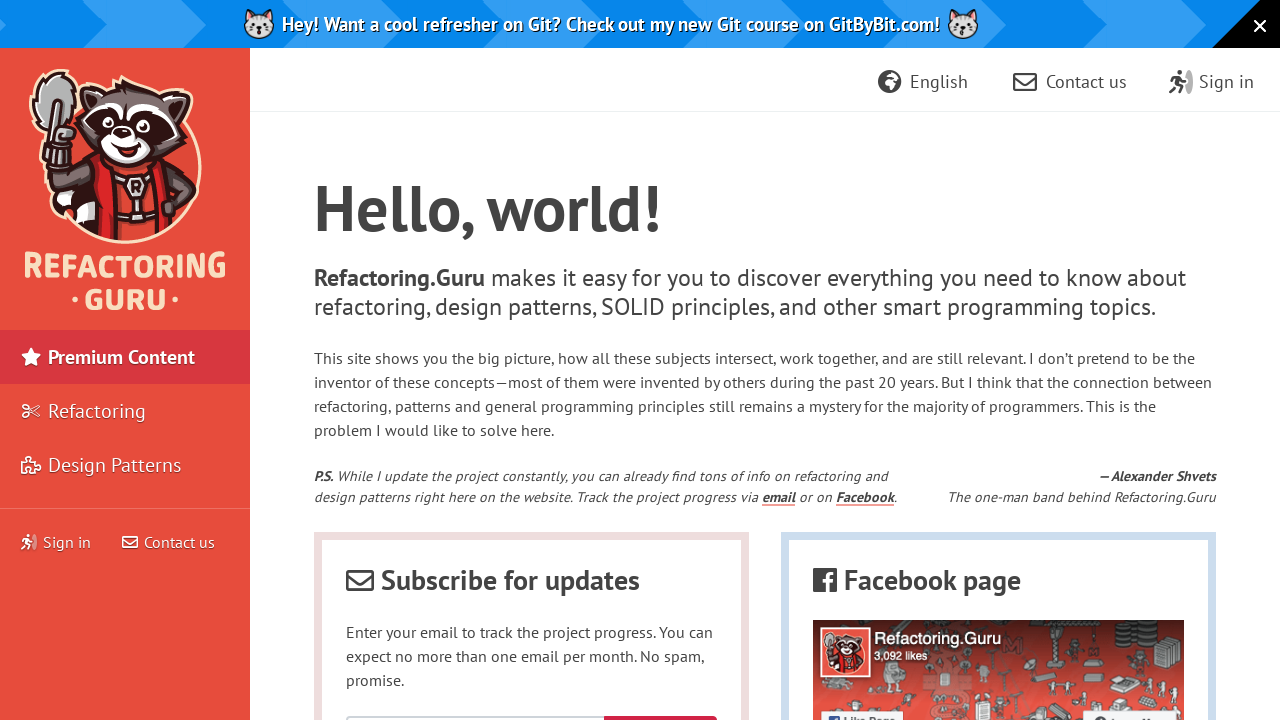

Located all links in the footer
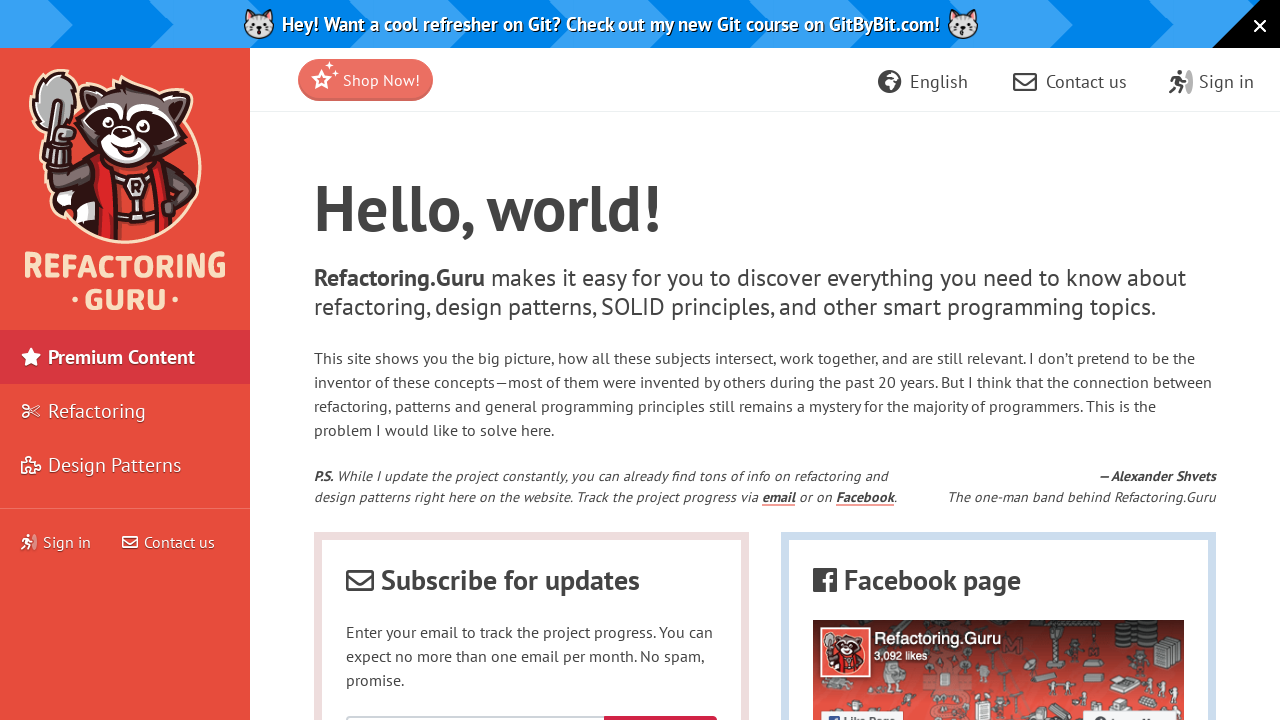

Verified there are more than 5 links in the footer
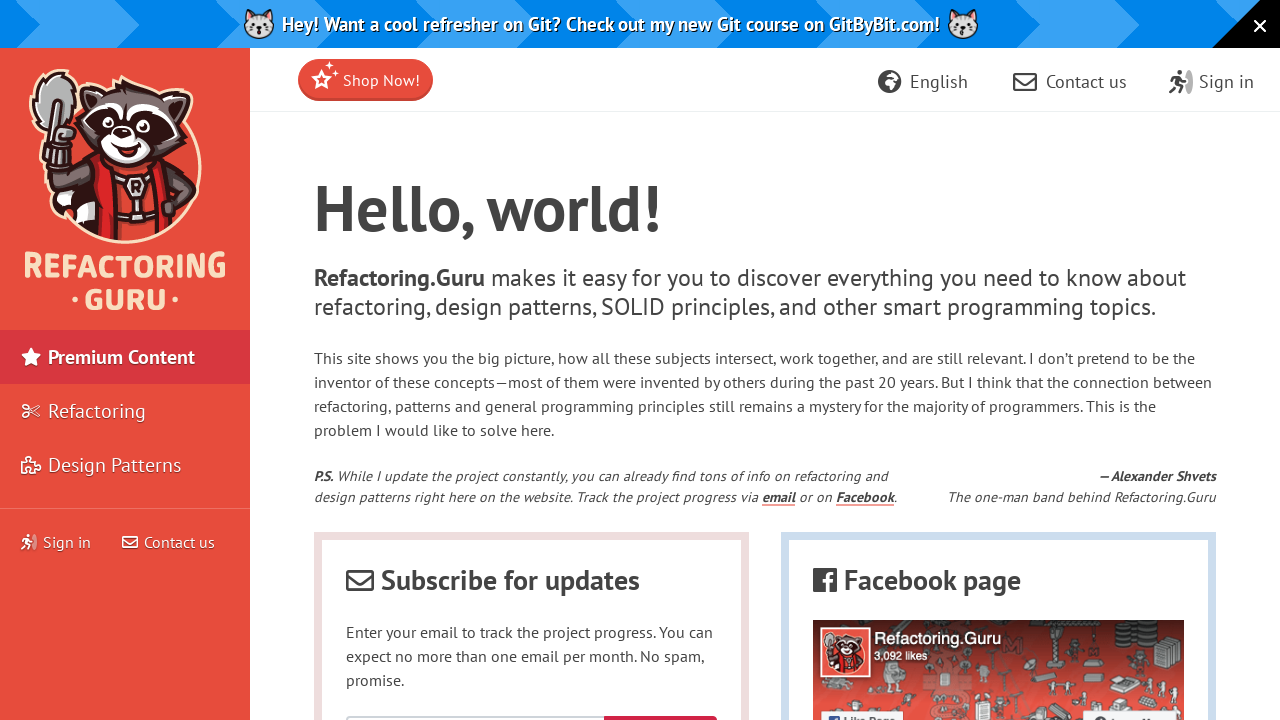

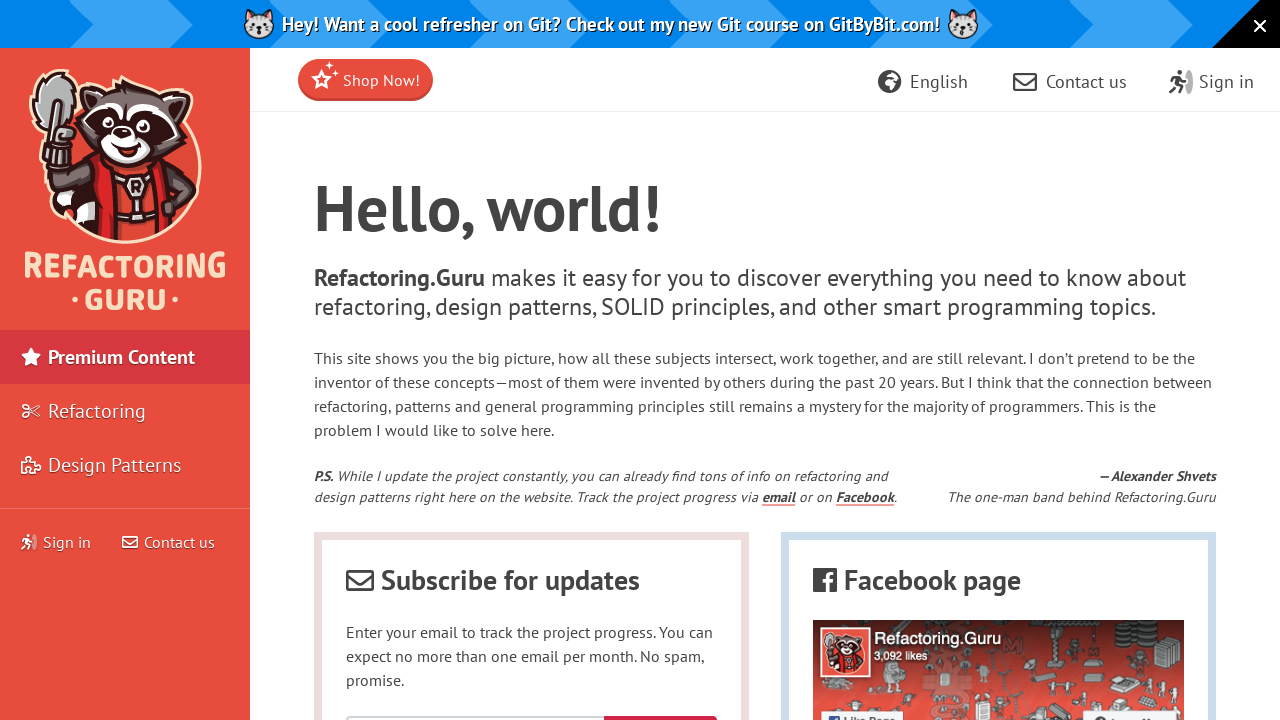